Tests multi-select dropdown functionality by clicking on the dropdown and selecting all options

Starting URL: https://multiple-select.wenzhixin.net.cn/templates/template.html?v=189&url=basic.html

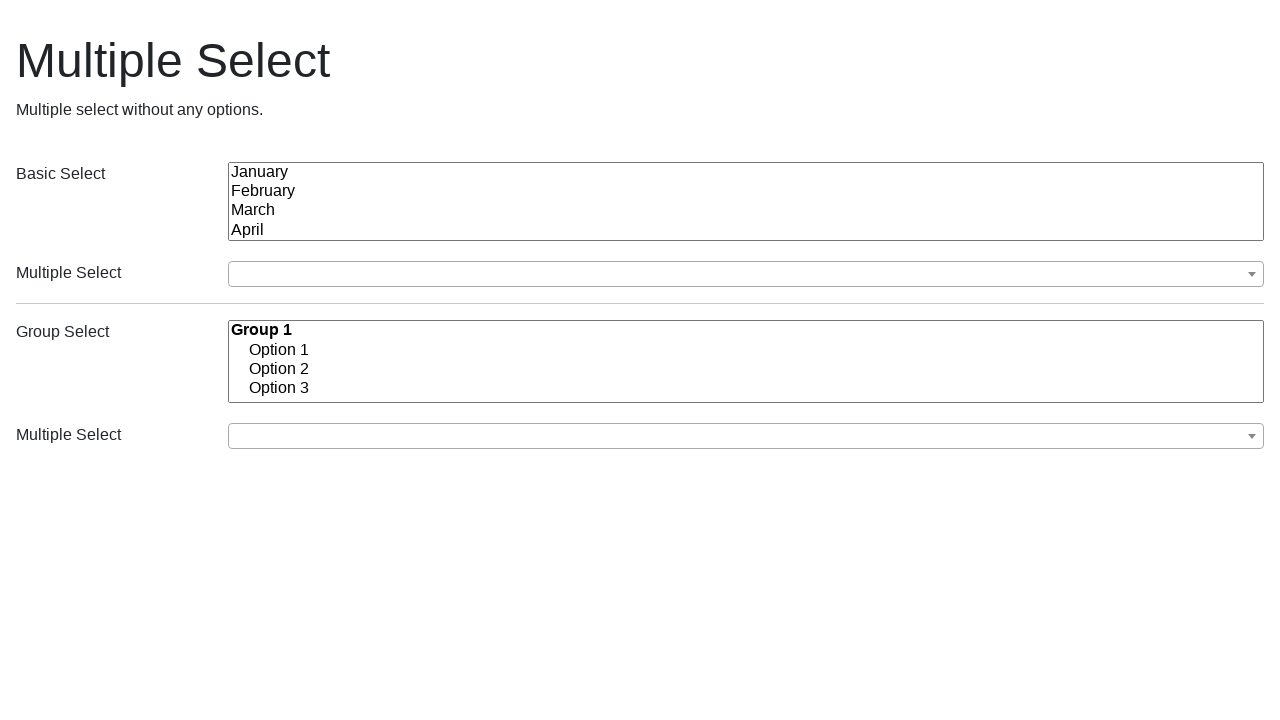

Clicked on the multi-select dropdown to open it at (746, 274) on button.ms-choice, div.ms-parent button
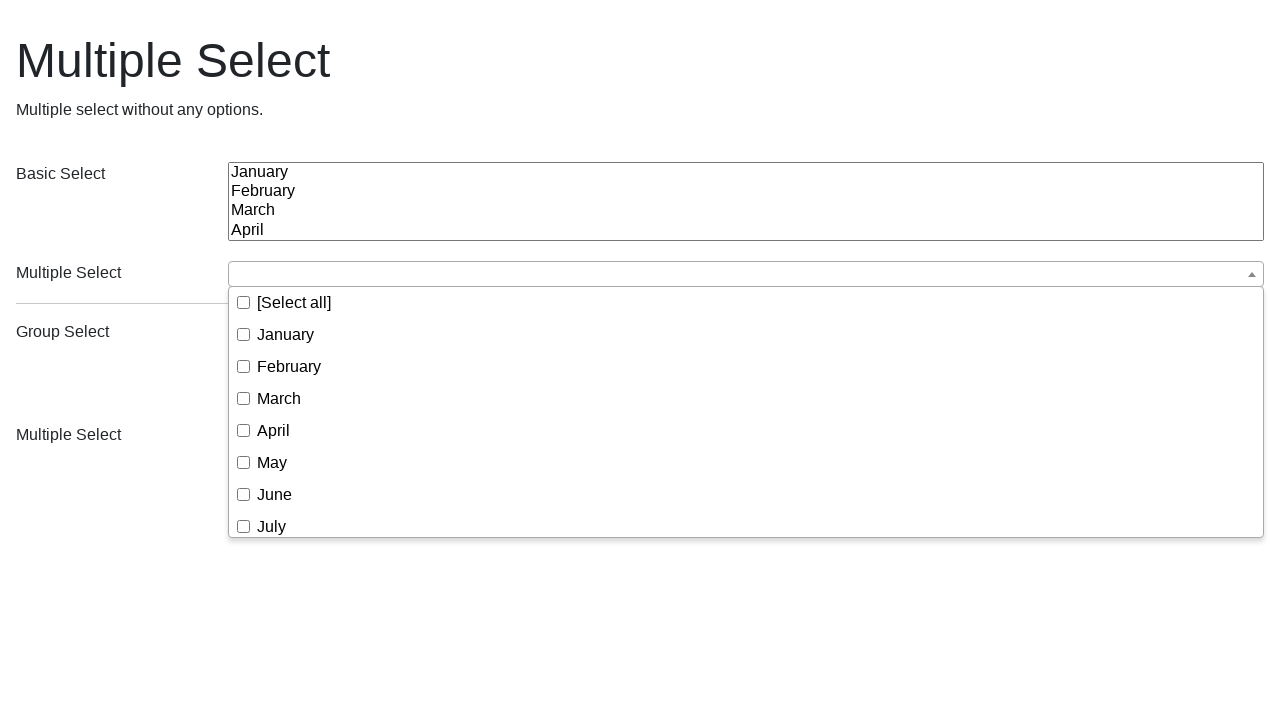

Clicked on Select All option to select all dropdown options at (746, 303) on input[type='checkbox'][data-name='selectAll'], li:has-text('Select all')
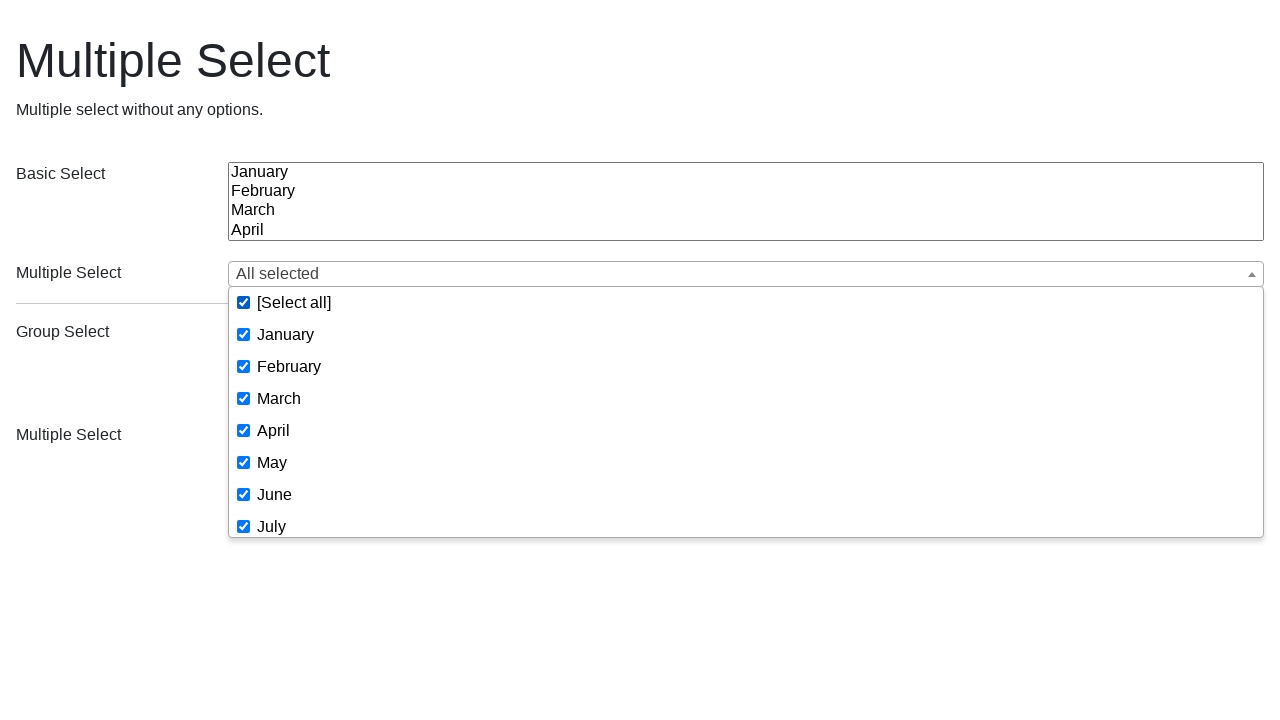

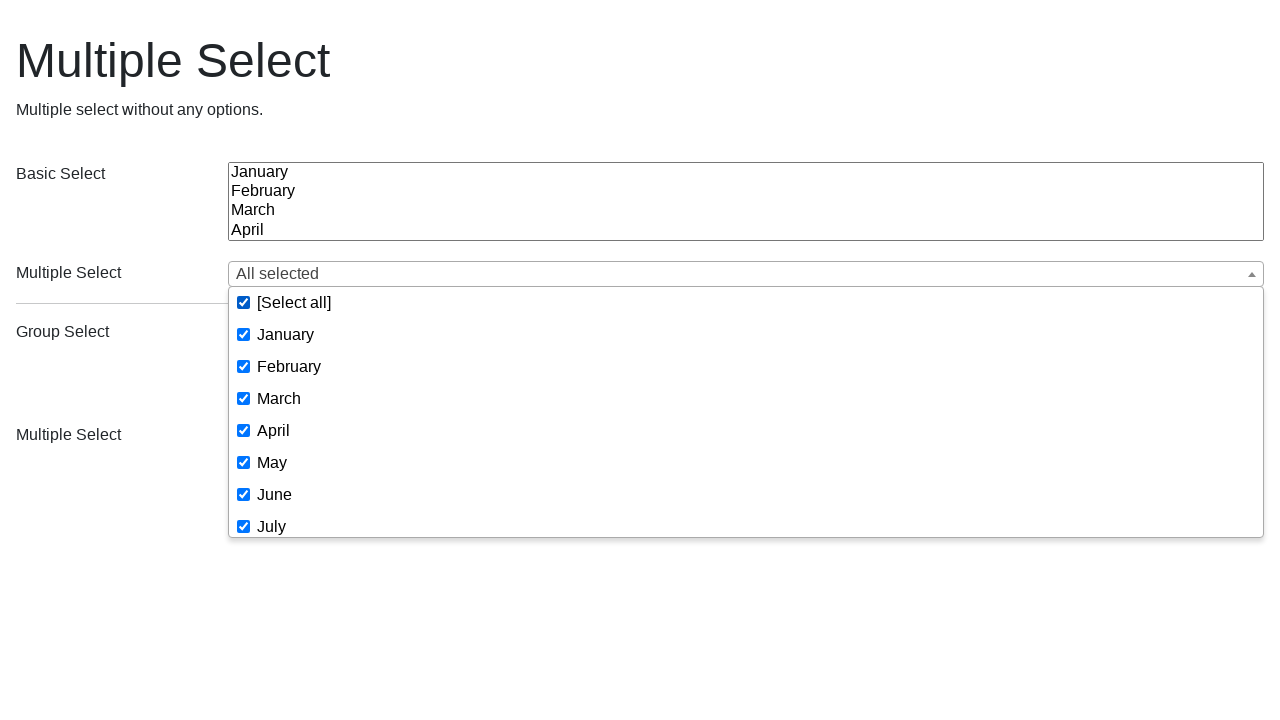